Tests that new todo items are appended to the bottom of the list by creating 3 items and verifying the count

Starting URL: https://demo.playwright.dev/todomvc

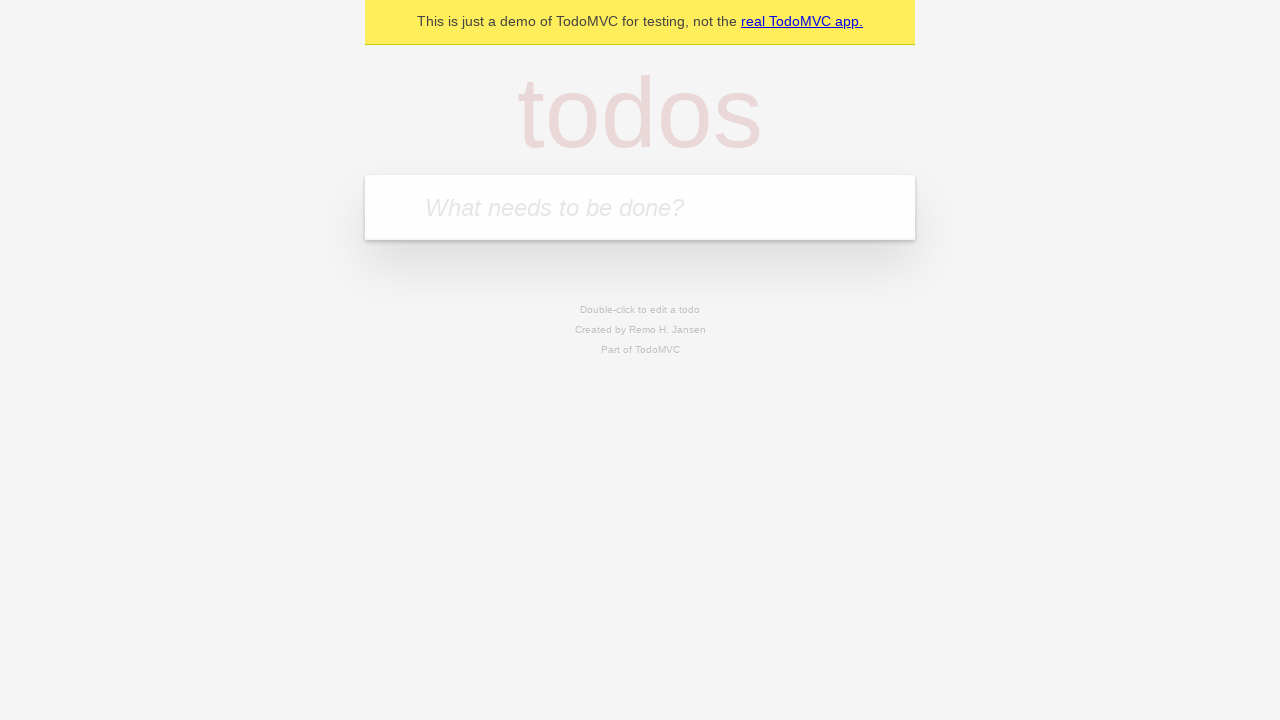

Filled todo input field with 'buy some cheese' on internal:attr=[placeholder="What needs to be done?"i]
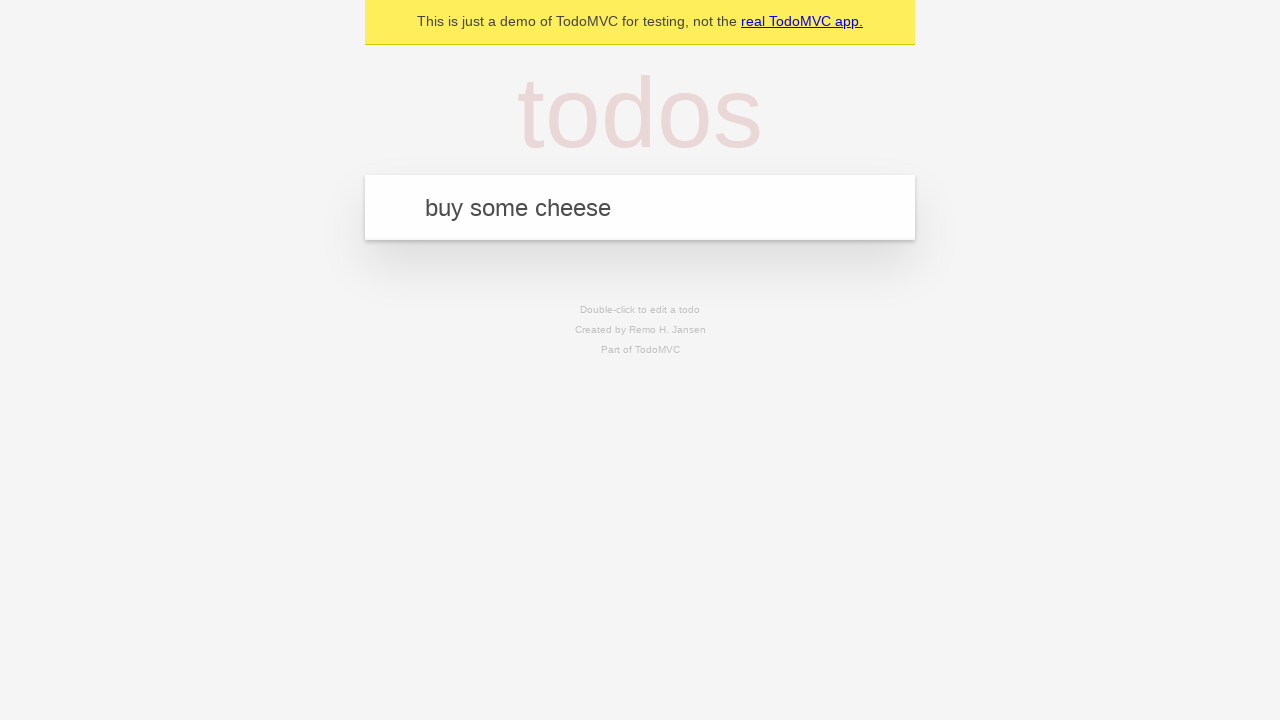

Pressed Enter to create todo item 'buy some cheese' on internal:attr=[placeholder="What needs to be done?"i]
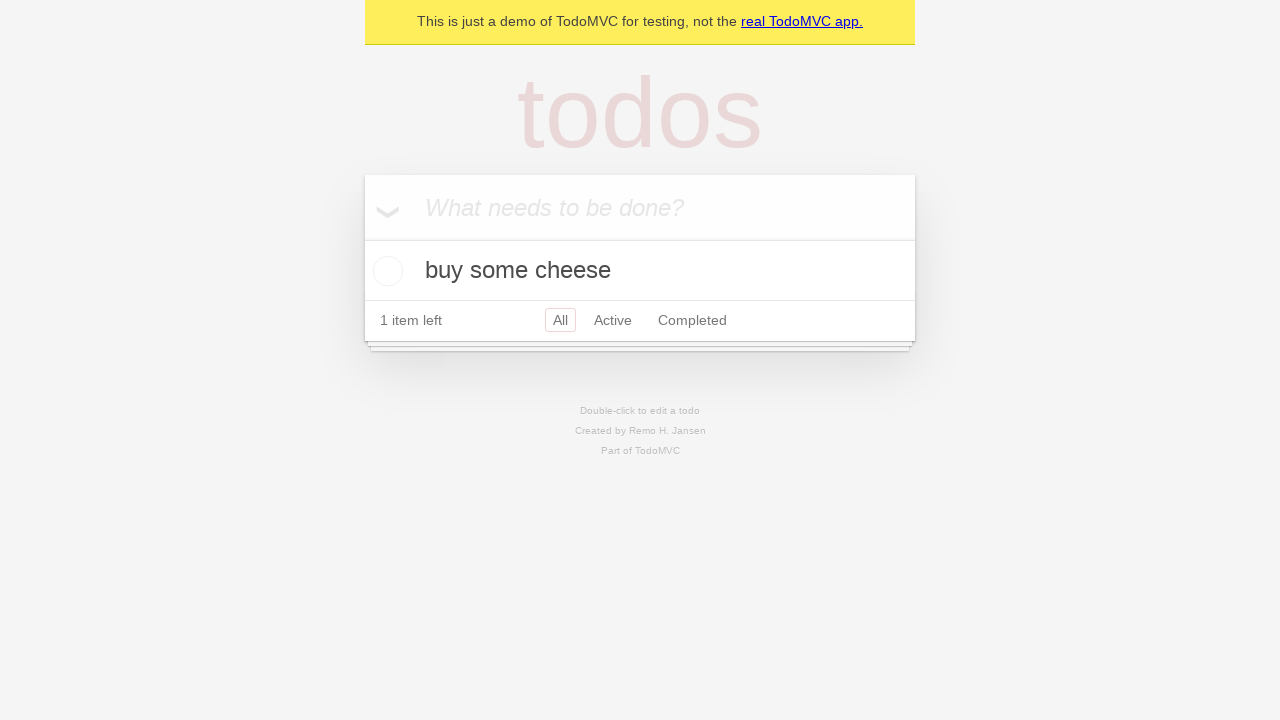

Filled todo input field with 'feed the cat' on internal:attr=[placeholder="What needs to be done?"i]
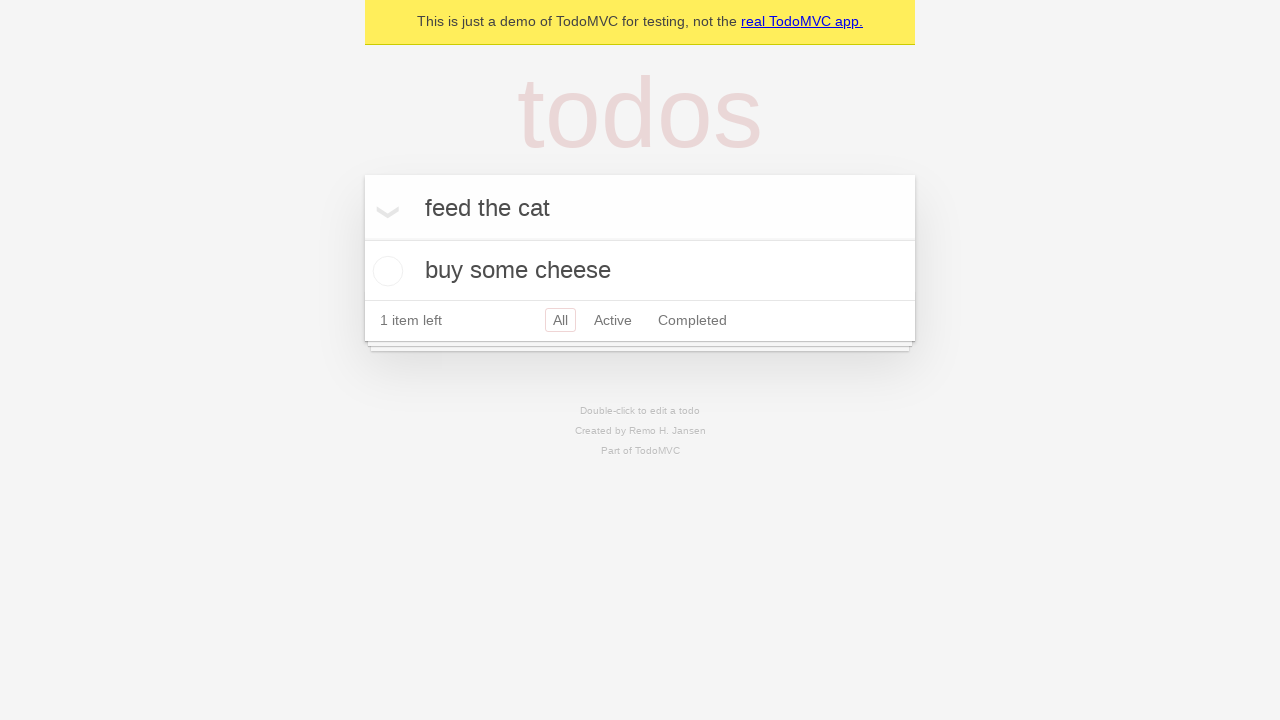

Pressed Enter to create todo item 'feed the cat' on internal:attr=[placeholder="What needs to be done?"i]
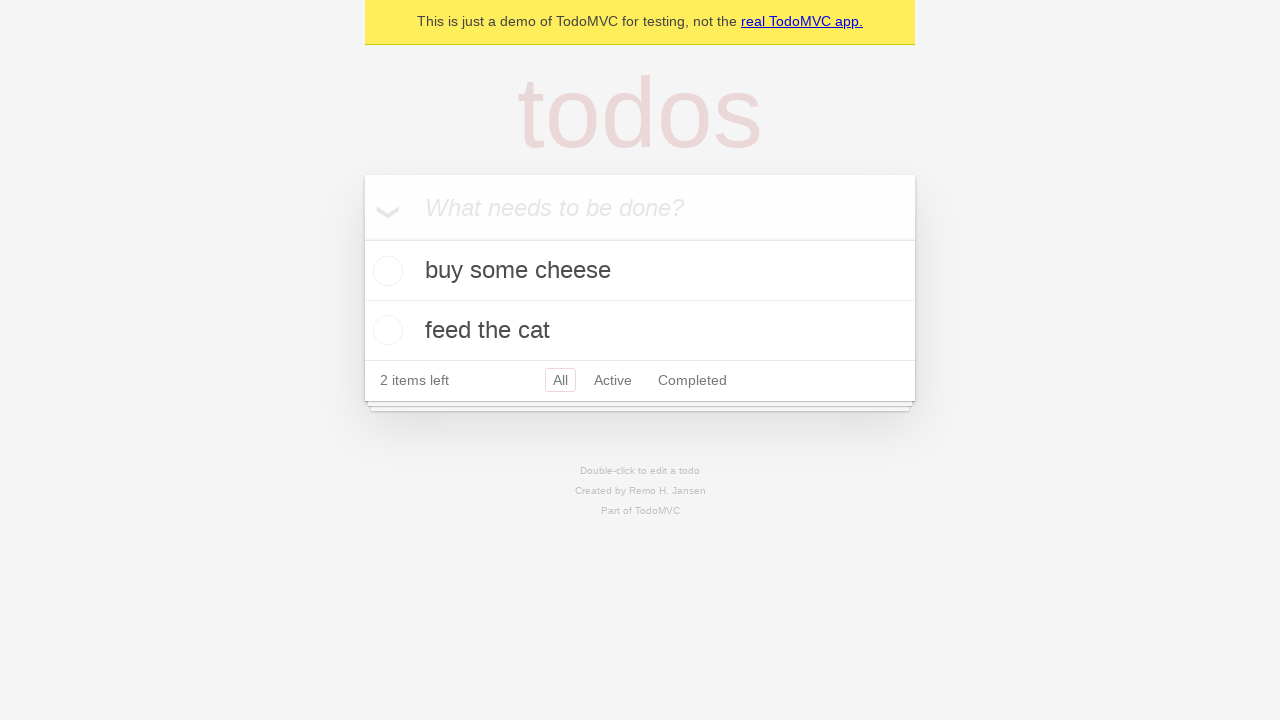

Filled todo input field with 'book a doctors appointment' on internal:attr=[placeholder="What needs to be done?"i]
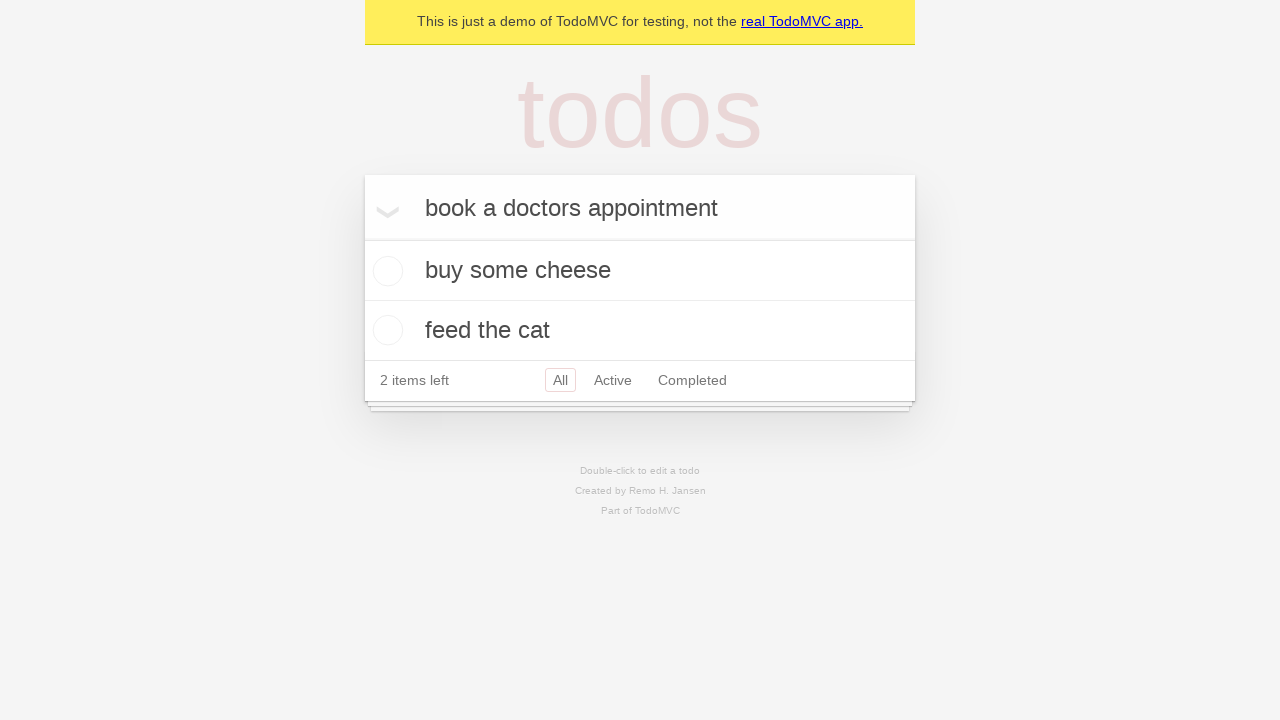

Pressed Enter to create todo item 'book a doctors appointment' on internal:attr=[placeholder="What needs to be done?"i]
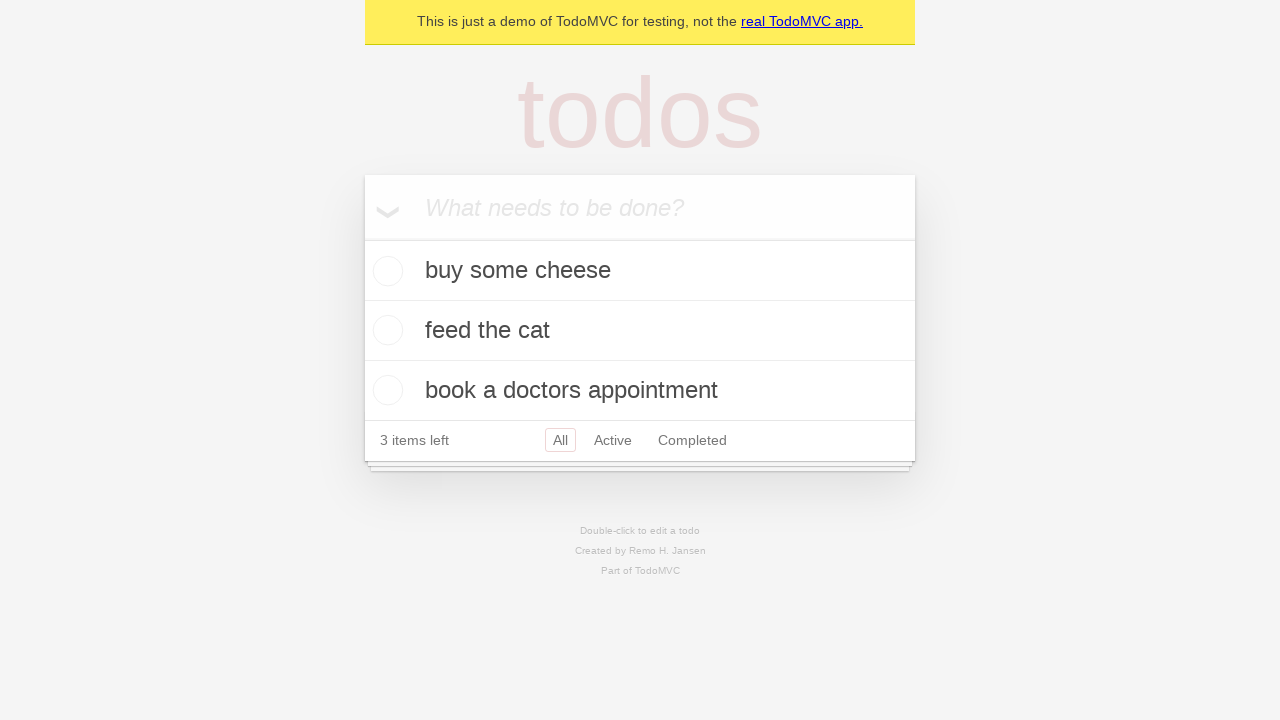

Waited for third todo item to be visible
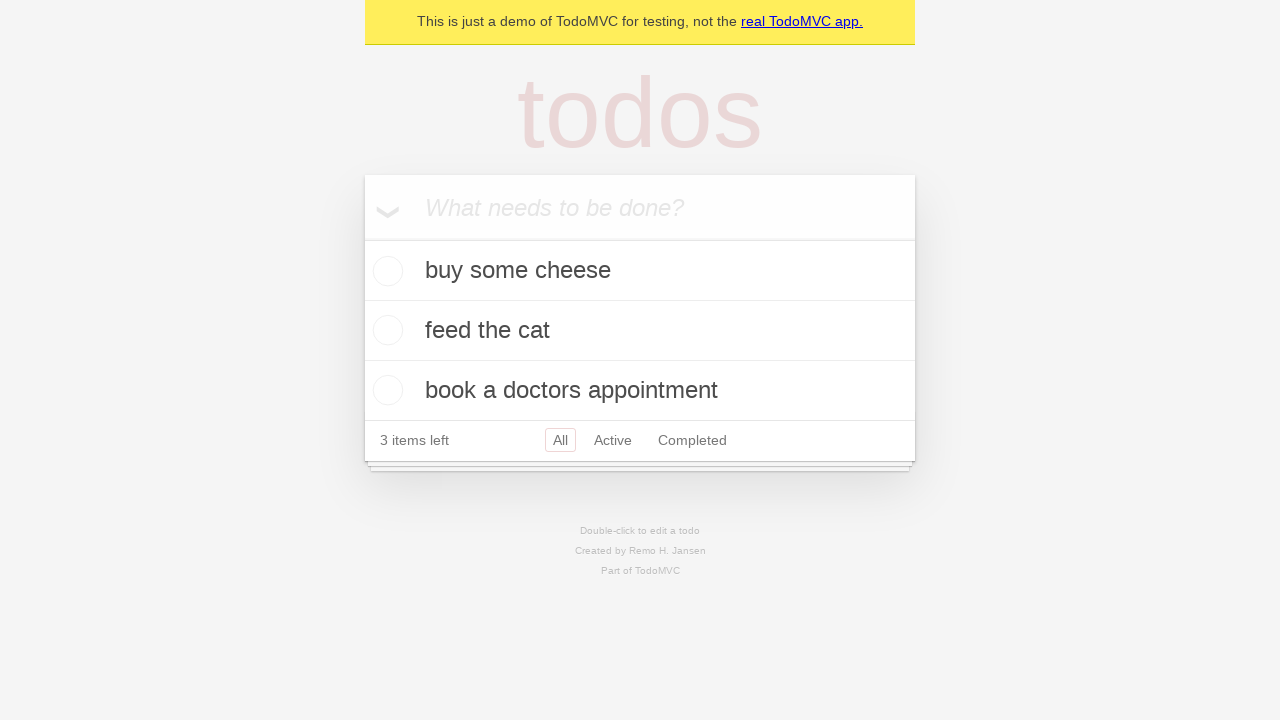

Verified that '3 items left' counter is displayed
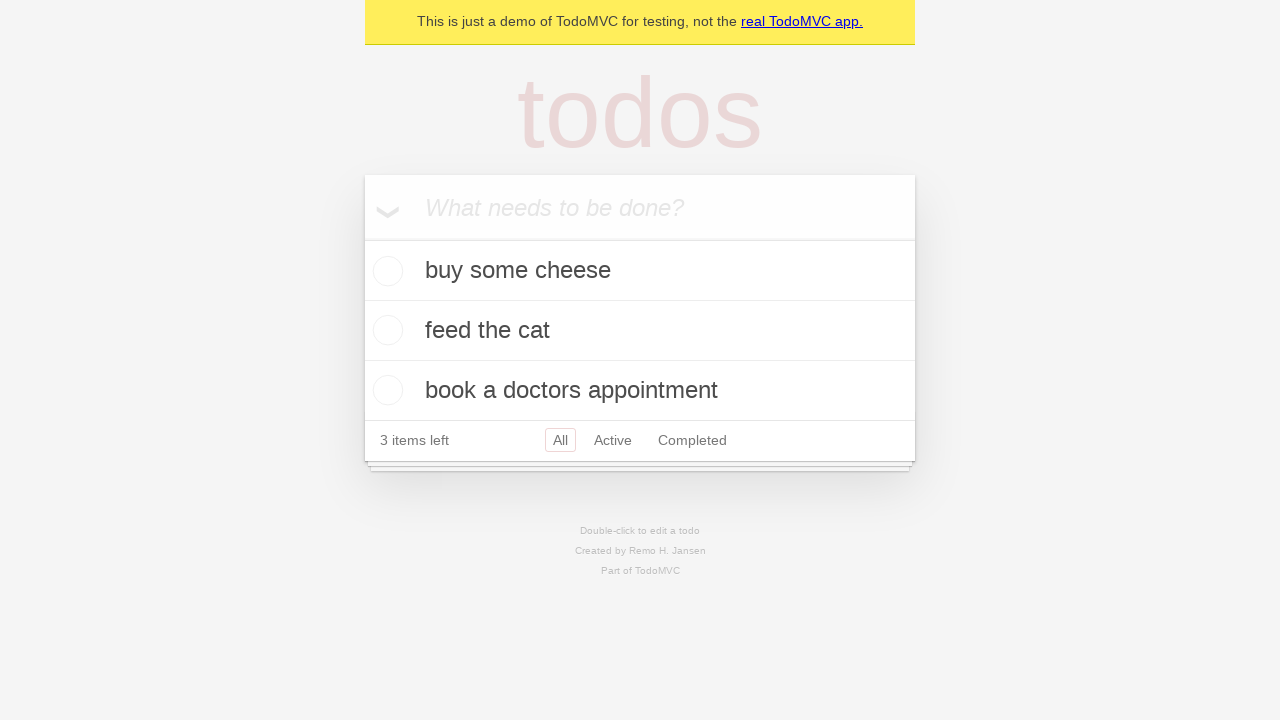

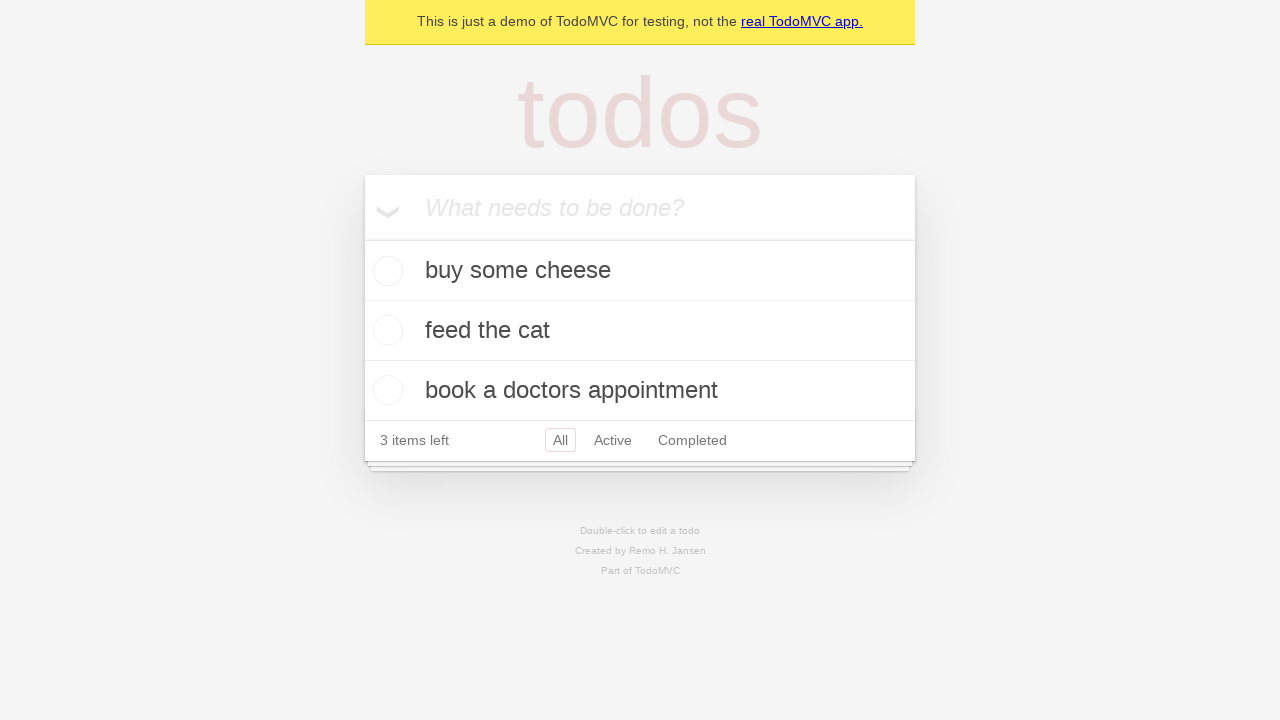